Tests a practice registration form by filling in personal details including first name, last name, email, gender selection, phone number, and date of birth selection from a date picker.

Starting URL: https://demoqa.com/automation-practice-form

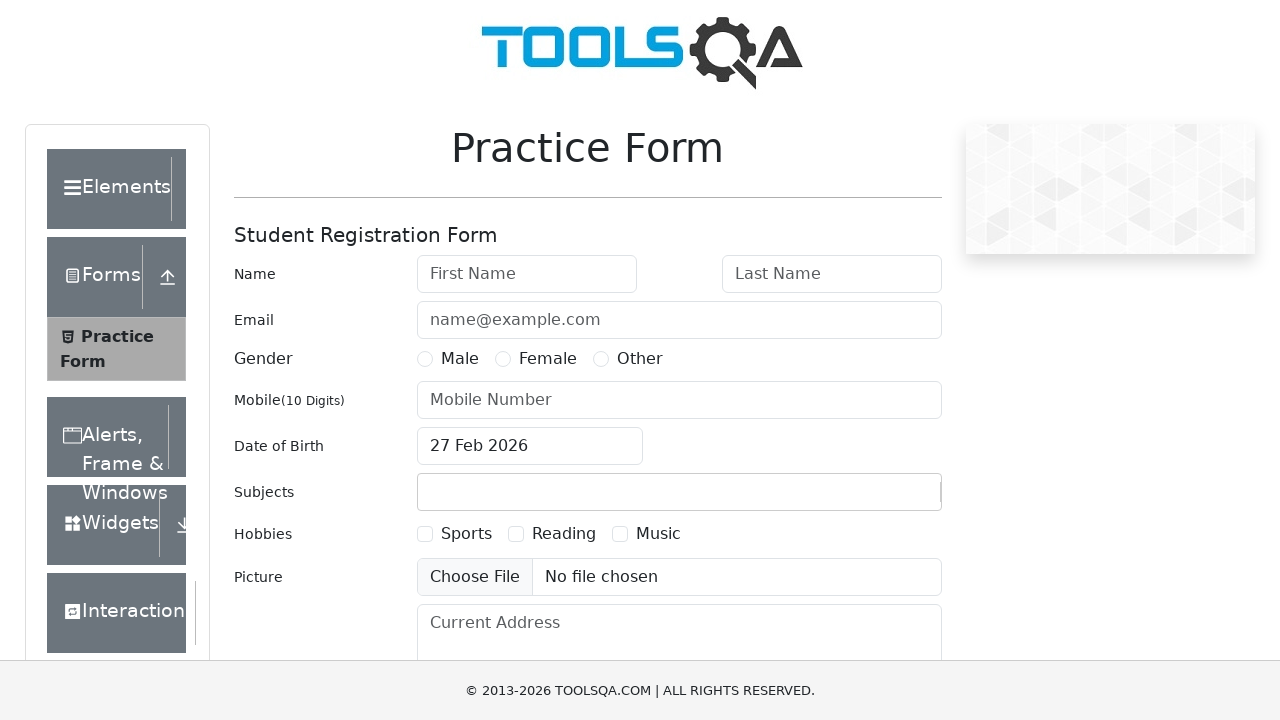

Filled first name field with 'Mohammad' on #firstName
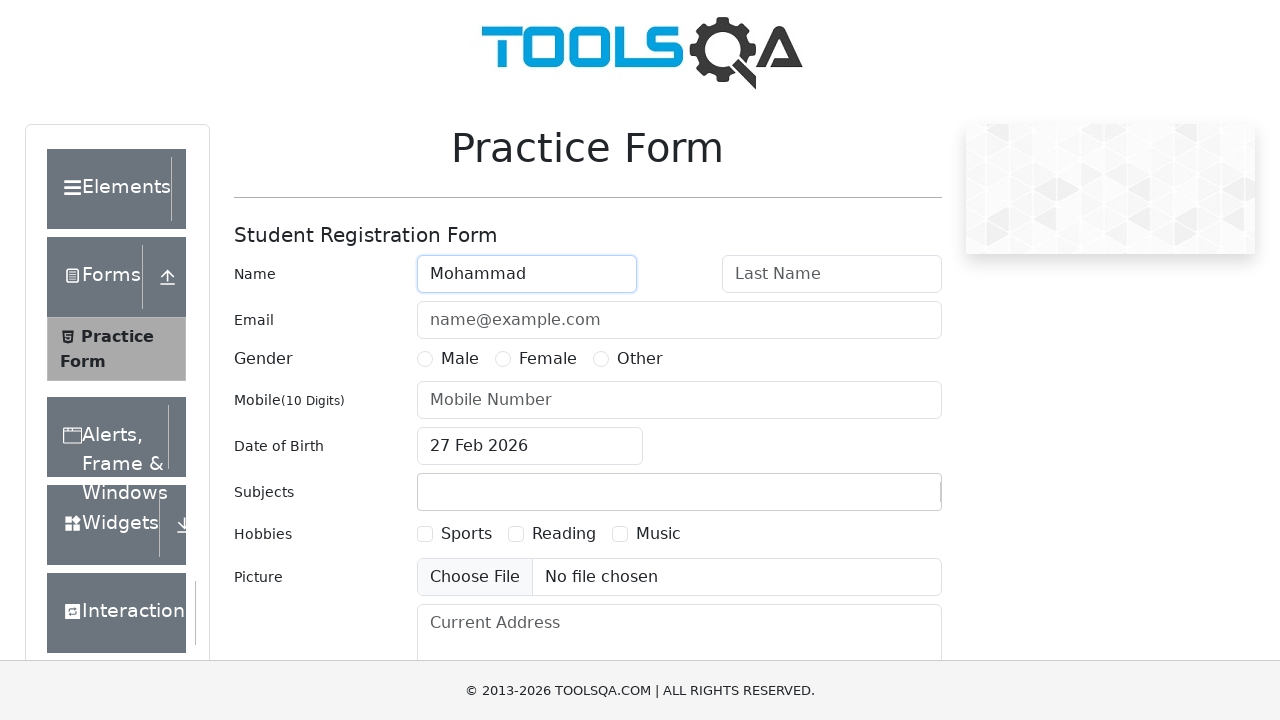

Filled last name field with 'Shahnawaz' on #lastName
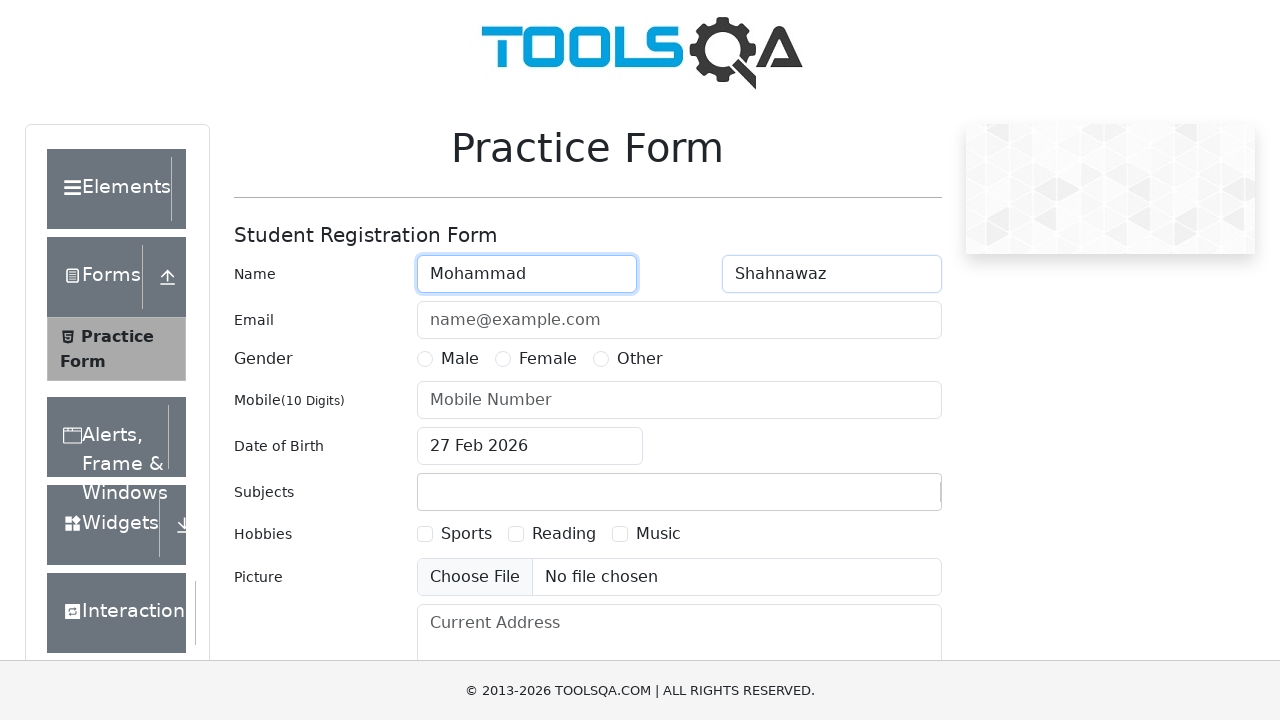

Filled email field with 'kazonline@gmail.com' on #userEmail
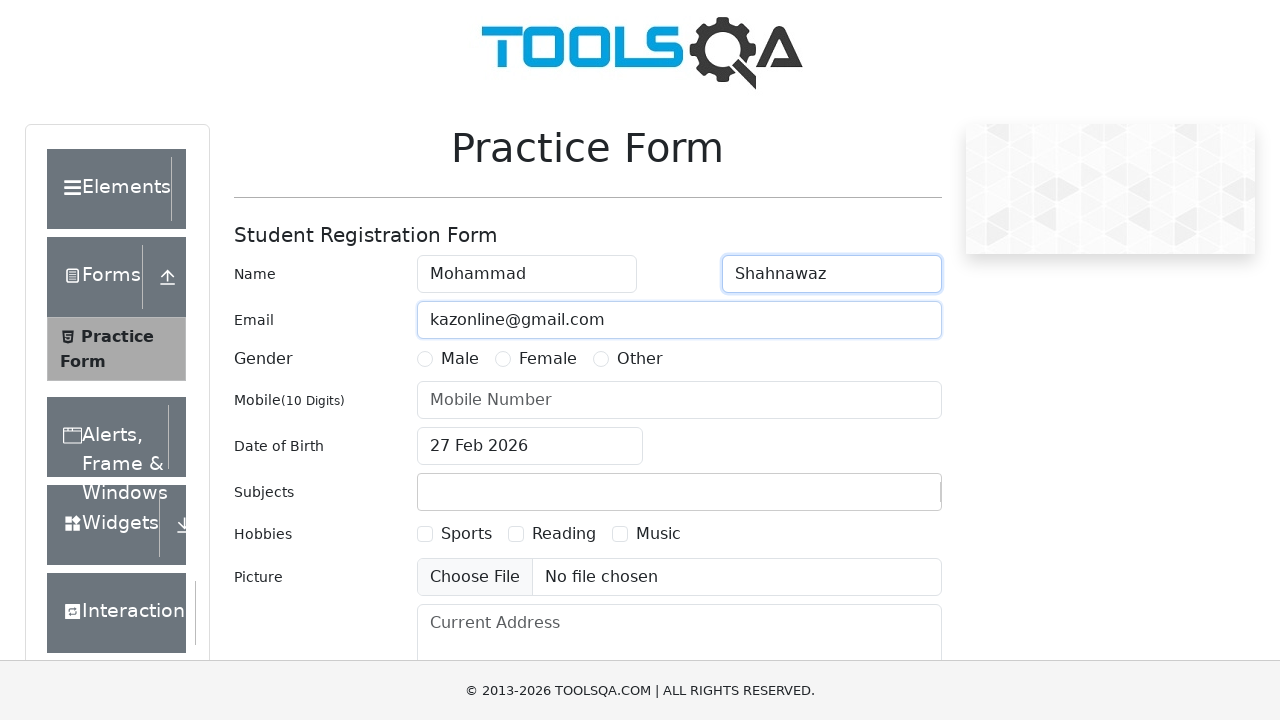

Selected gender: Male at (460, 359) on label[for='gender-radio-1']
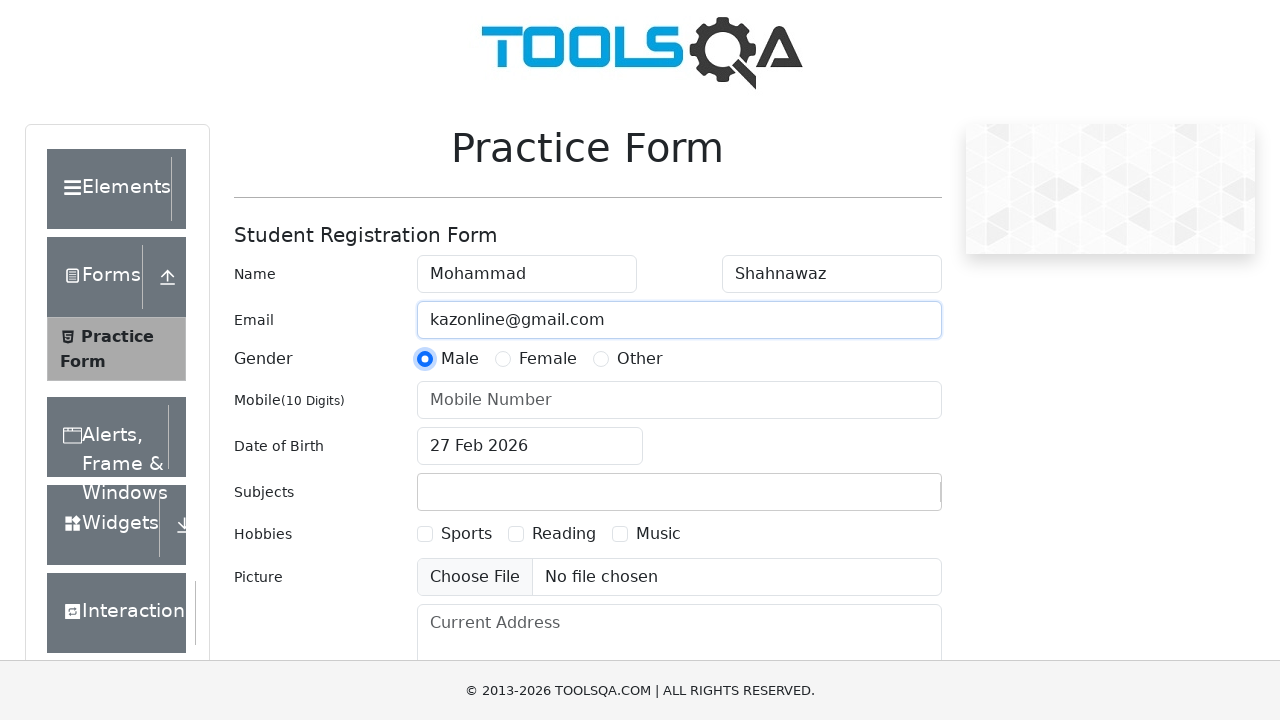

Selected gender: Female at (548, 359) on label[for='gender-radio-2']
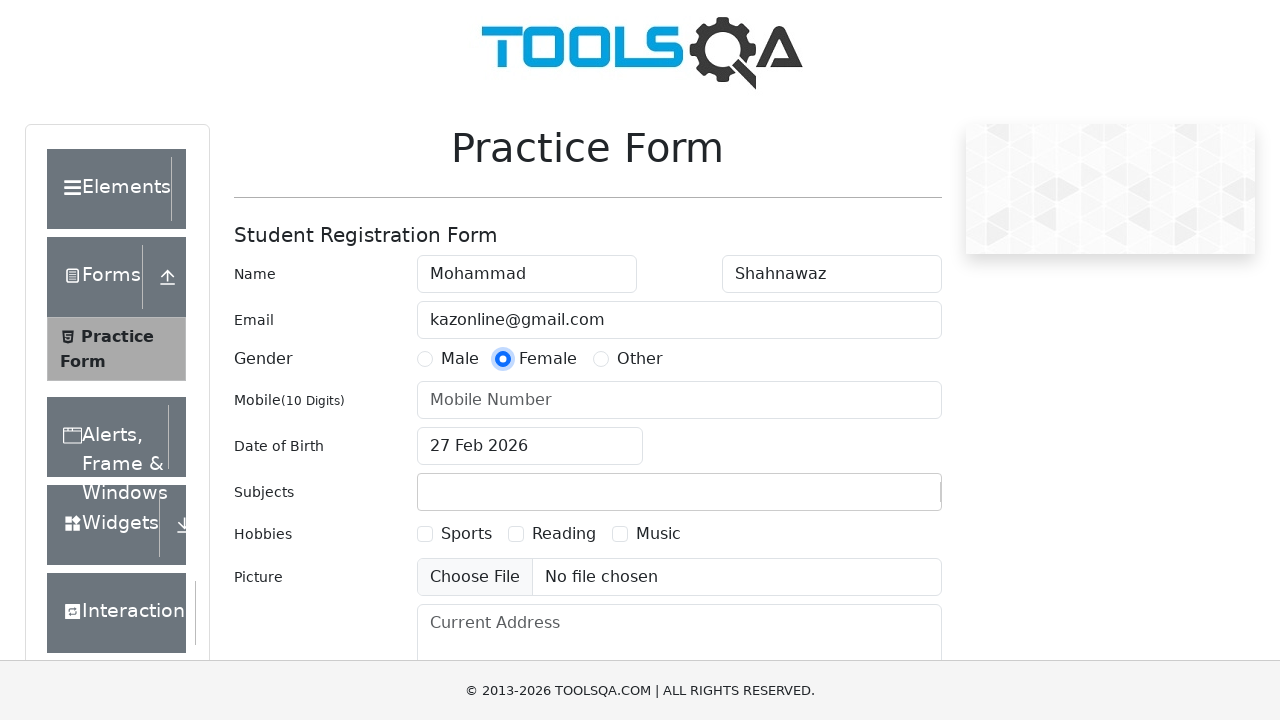

Selected gender: Other at (640, 359) on label[for='gender-radio-3']
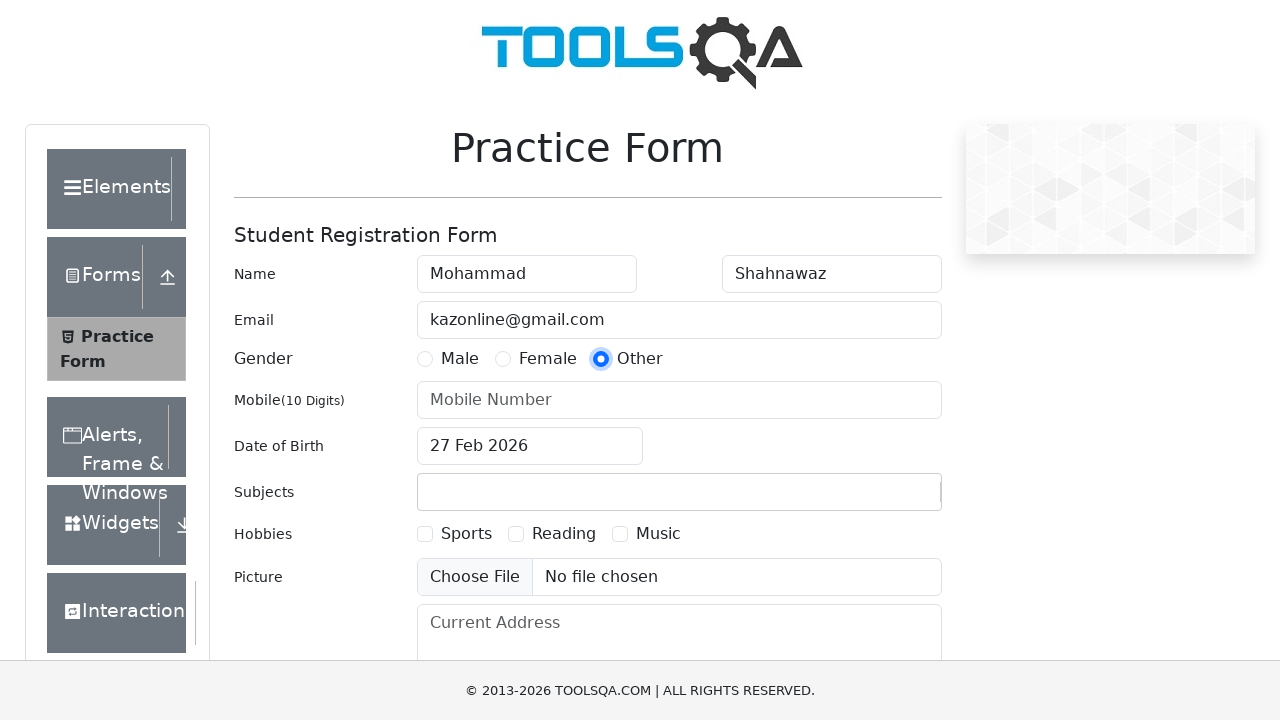

Filled phone number field with '6789012345' on #userNumber
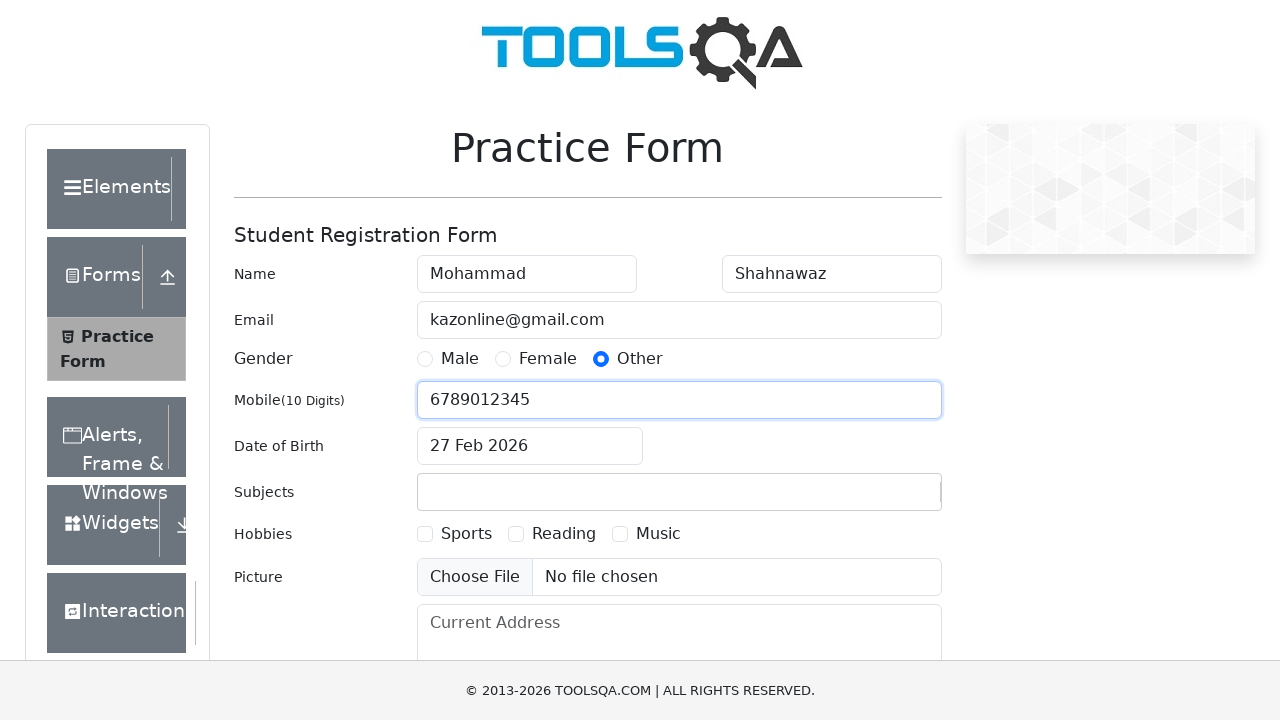

Clicked on date of birth input to open date picker at (530, 446) on #dateOfBirthInput
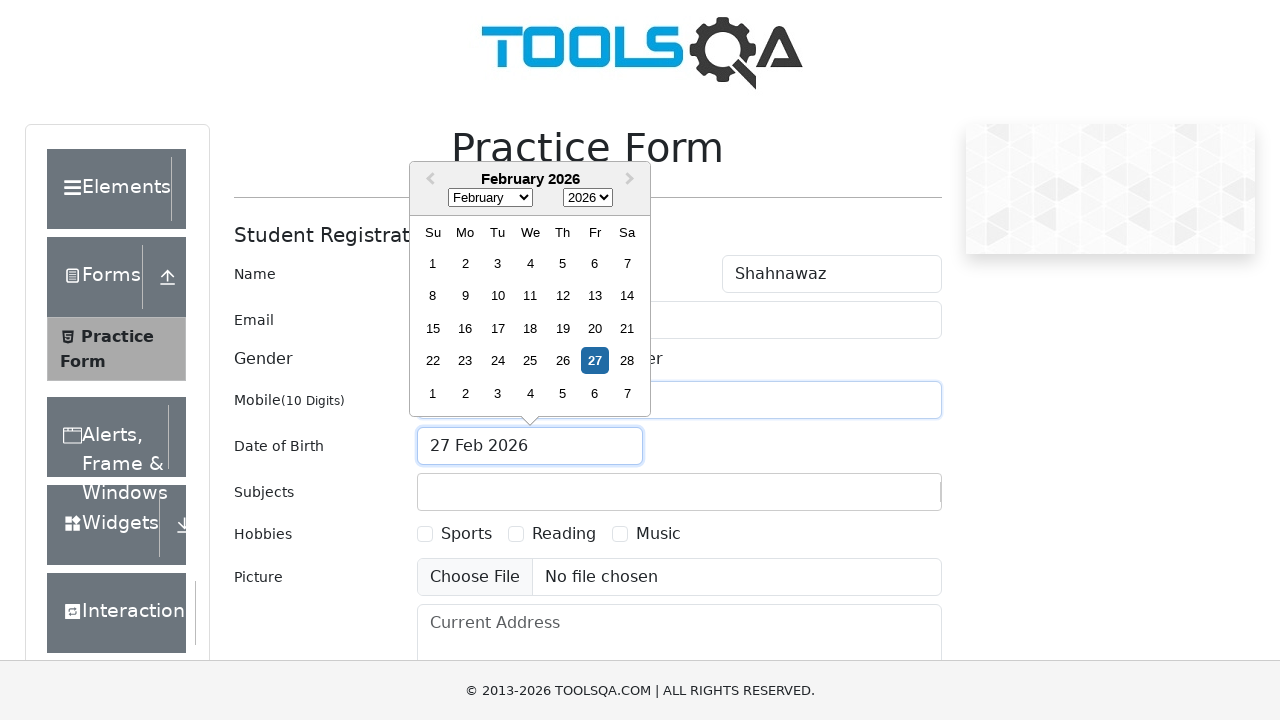

Selected day 25 from the date picker at (530, 361) on xpath=//div[text()='25']
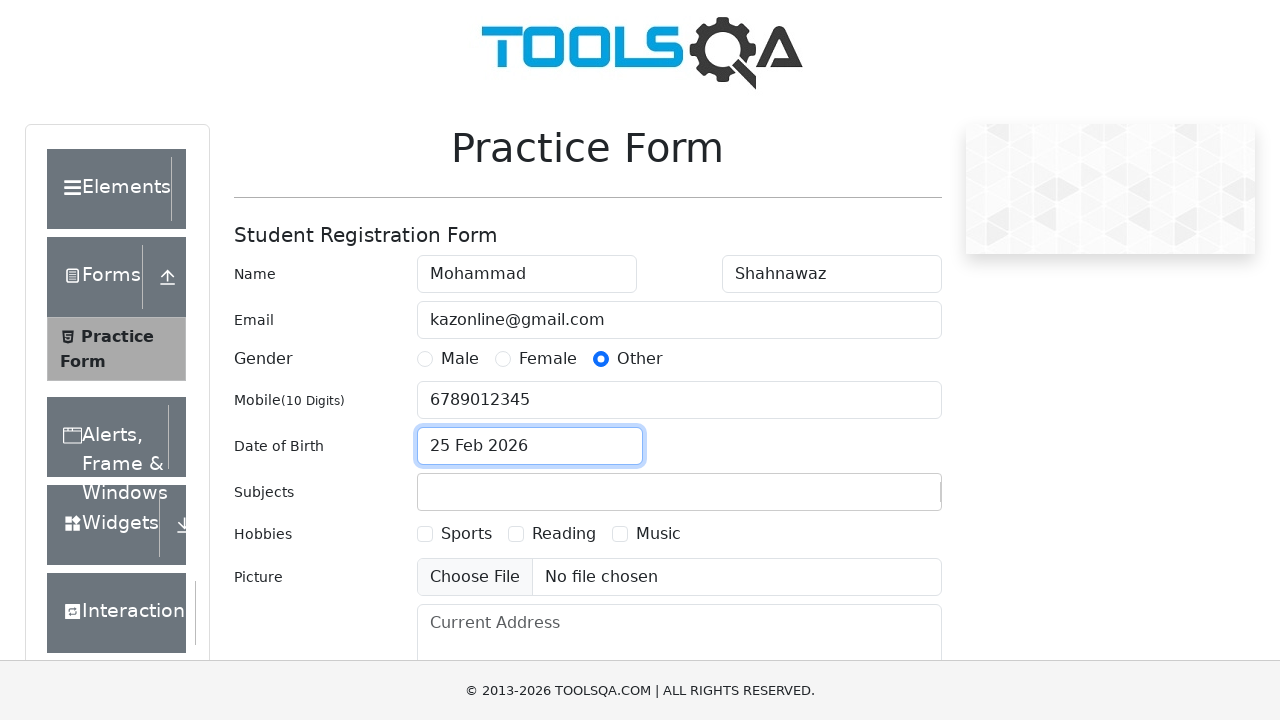

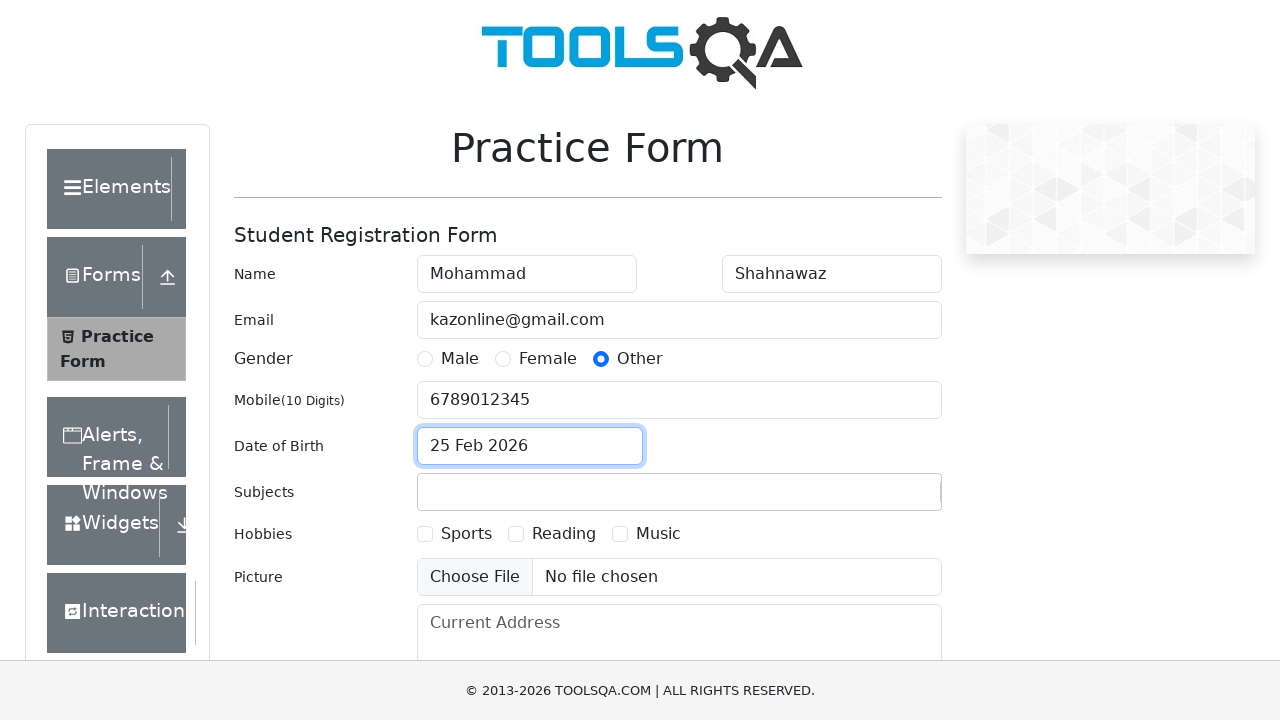